Tests validation error when multiple delivery methods are selected

Starting URL: https://buger-eats.vercel.app/

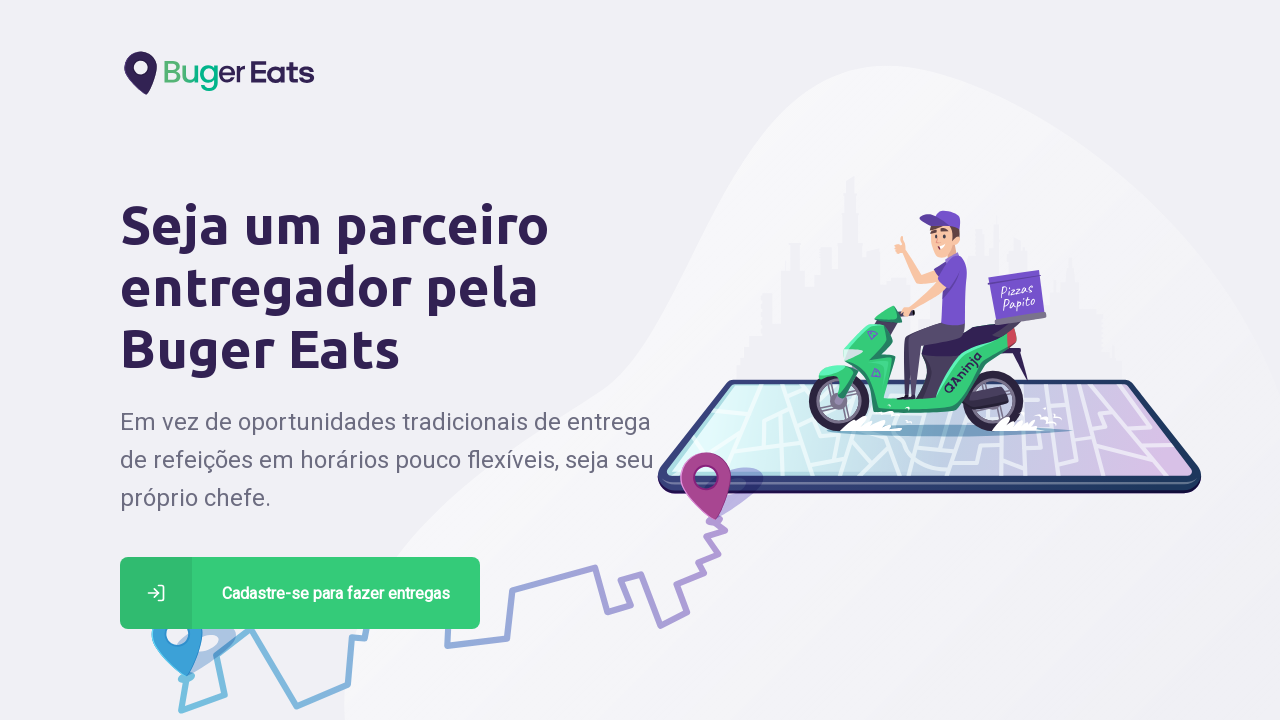

Clicked registration button to become a delivery driver at (300, 593) on a[href='/deliver']:has-text('Cadastre-se para fazer entregas')
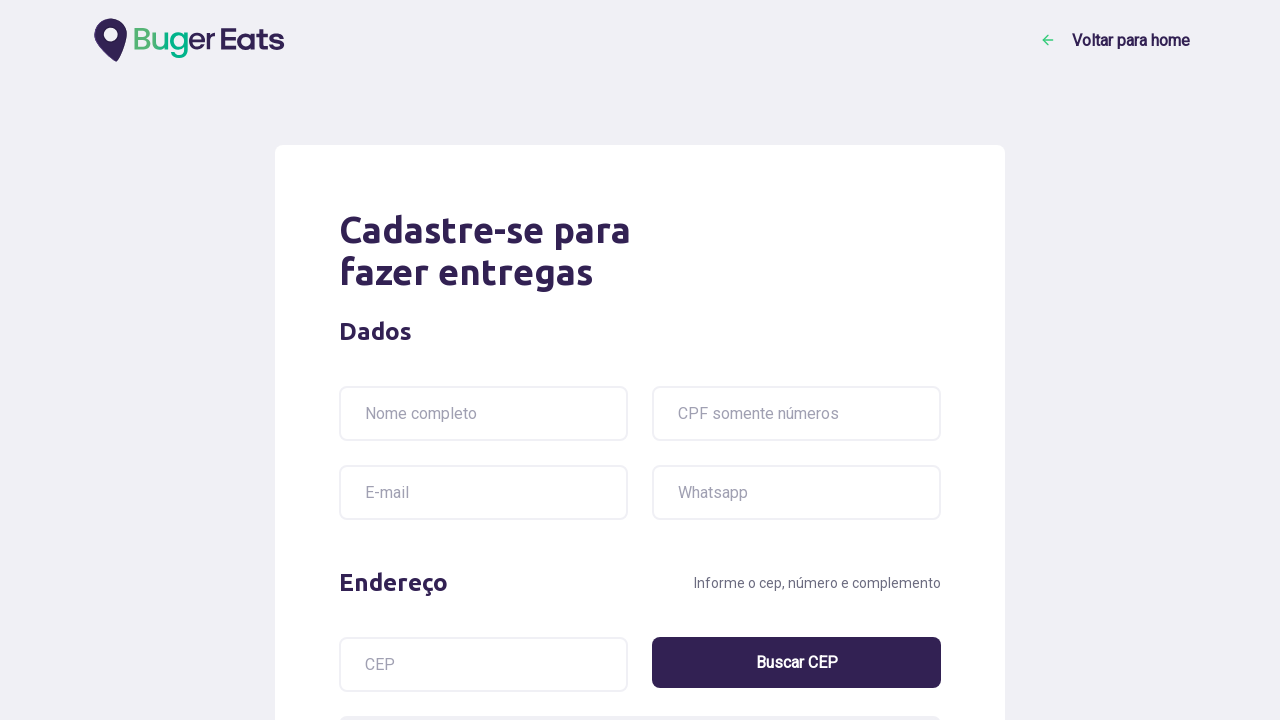

Selected motorcycle as delivery method at (434, 360) on img[alt='Moto']
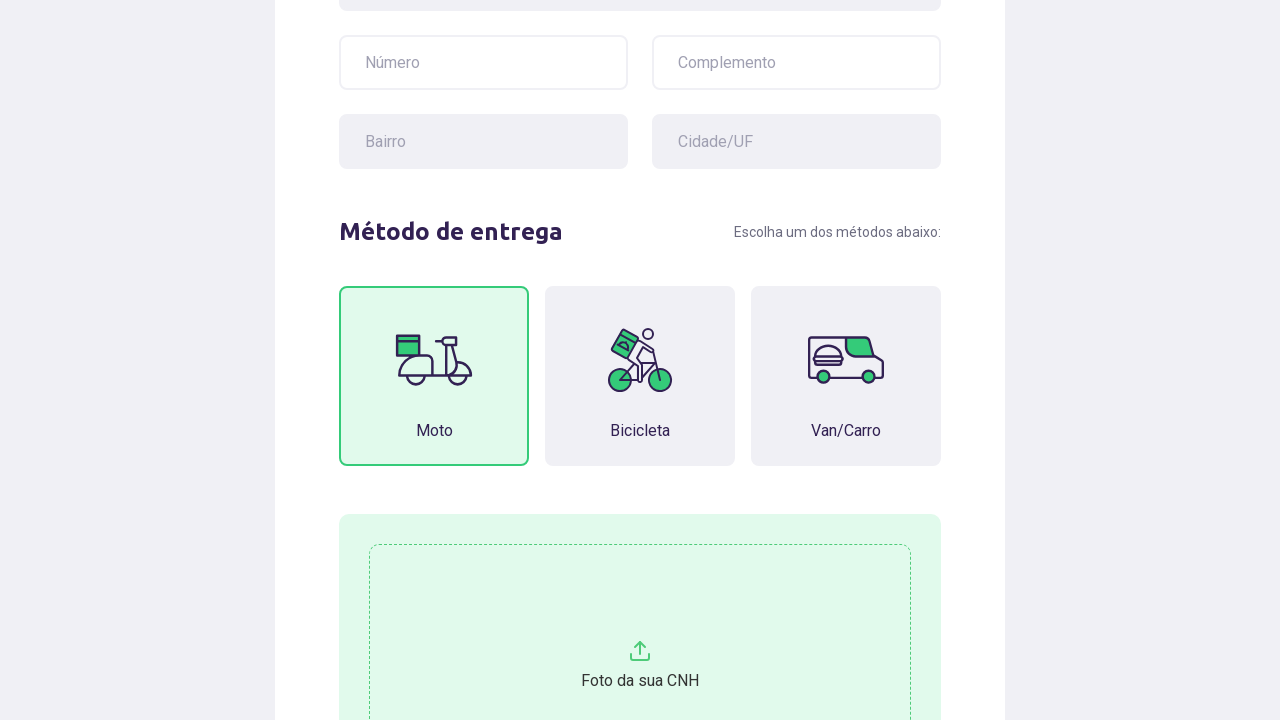

Selected van/car as delivery method at (846, 360) on img[alt='Van/Carro']
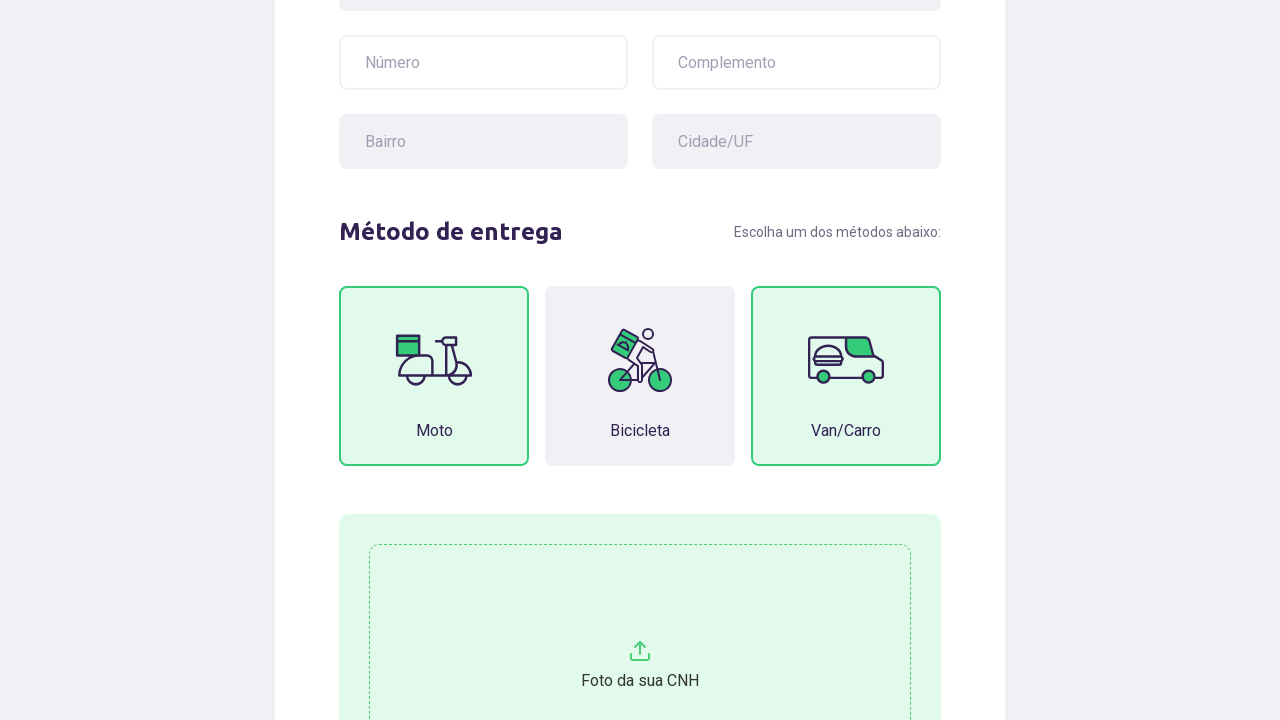

Selected bicycle as delivery method at (640, 360) on img[alt='Bicicleta']
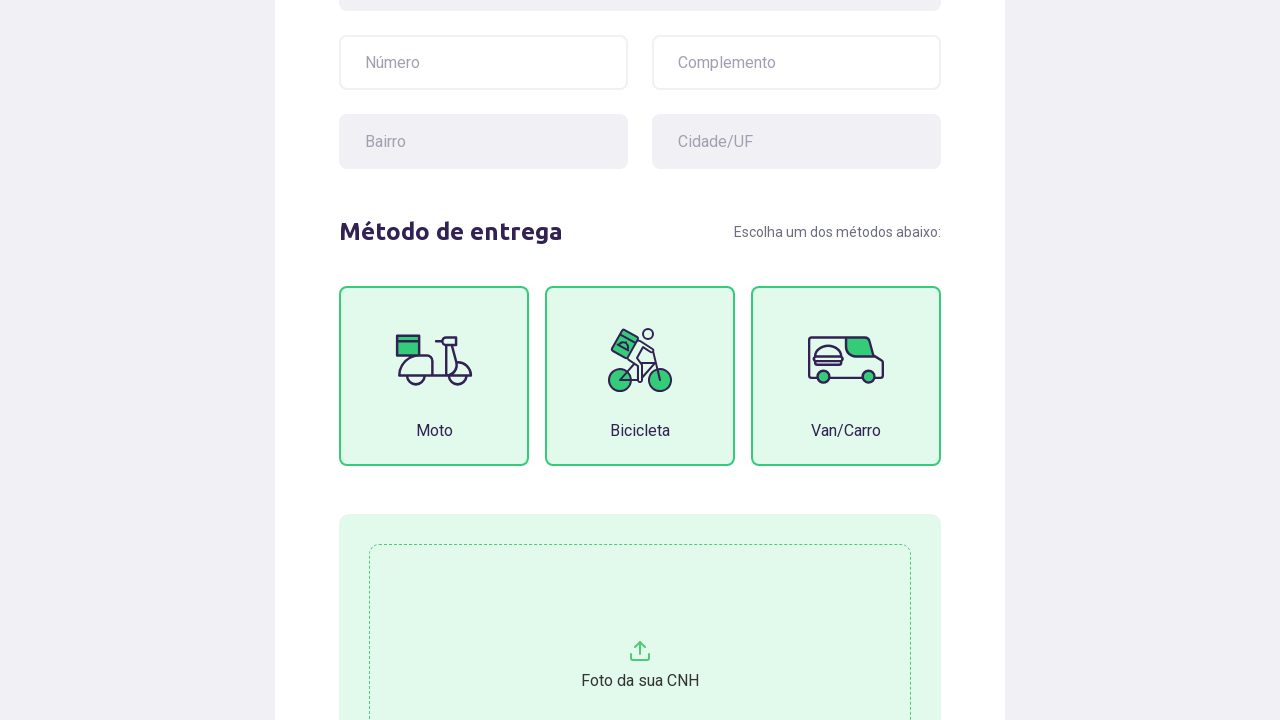

Clicked submit button with multiple delivery methods selected at (811, 548) on button[type='submit']
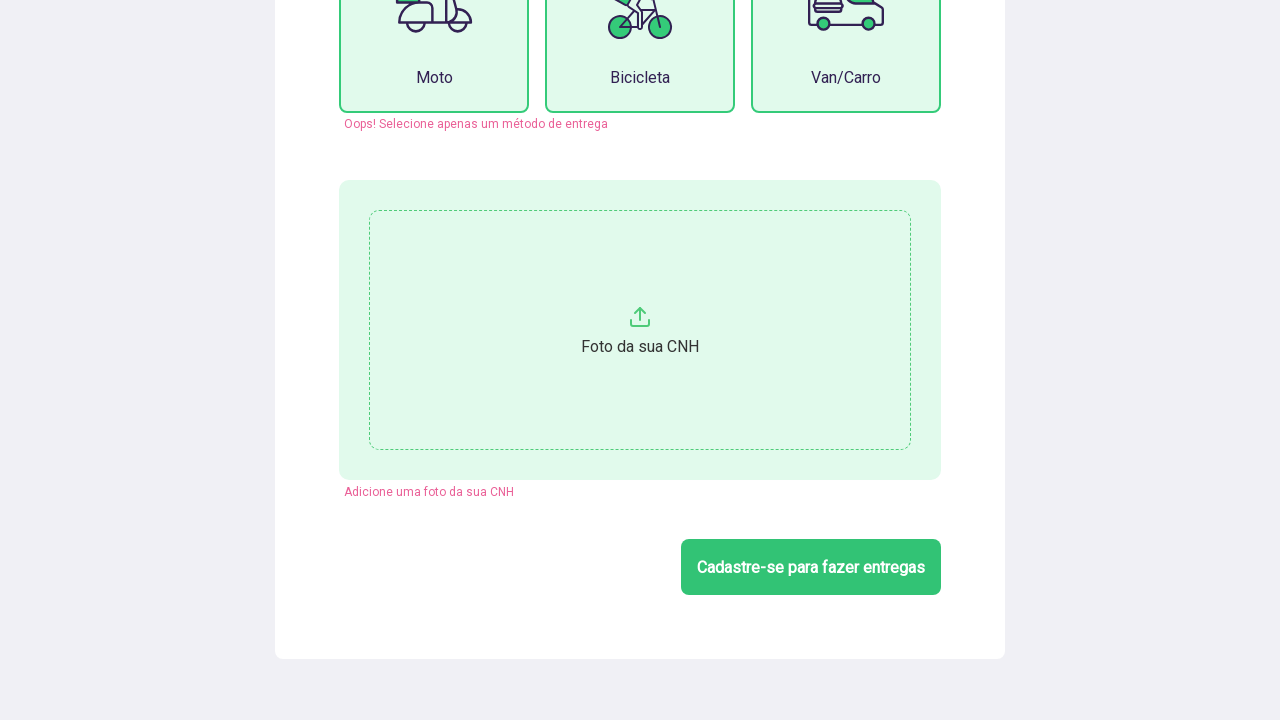

Validation error message appeared: 'Oops! Selecione apenas um método de entrega'
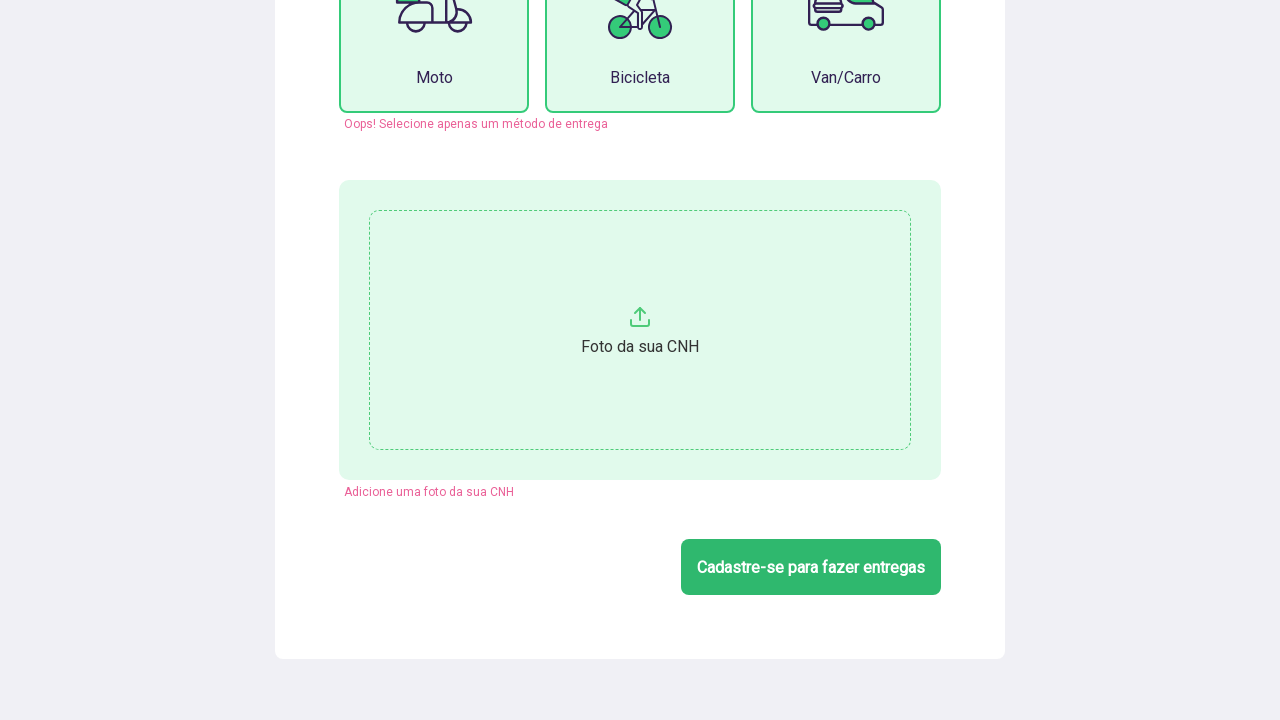

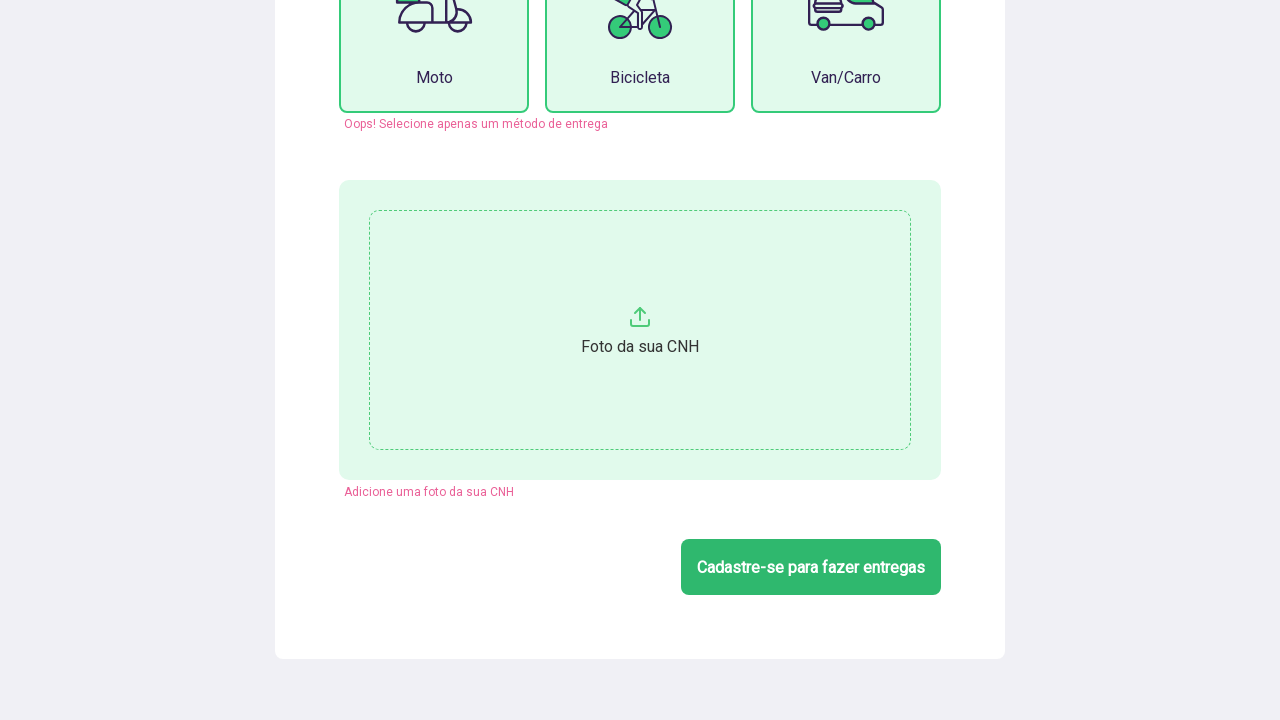